Tests that duplicate todo items can be added to the list

Starting URL: https://todomvc.com/examples/react/dist/

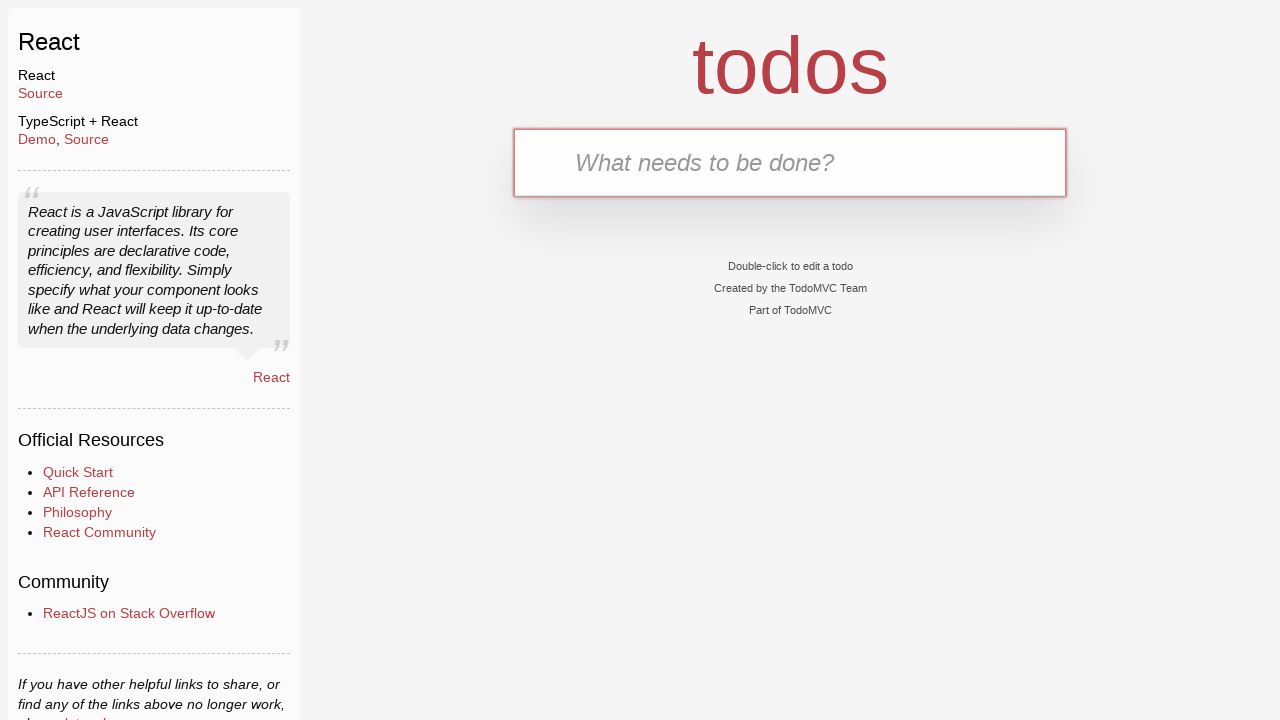

Filled text input with 'Feed the cat' on internal:testid=[data-testid="text-input"s]
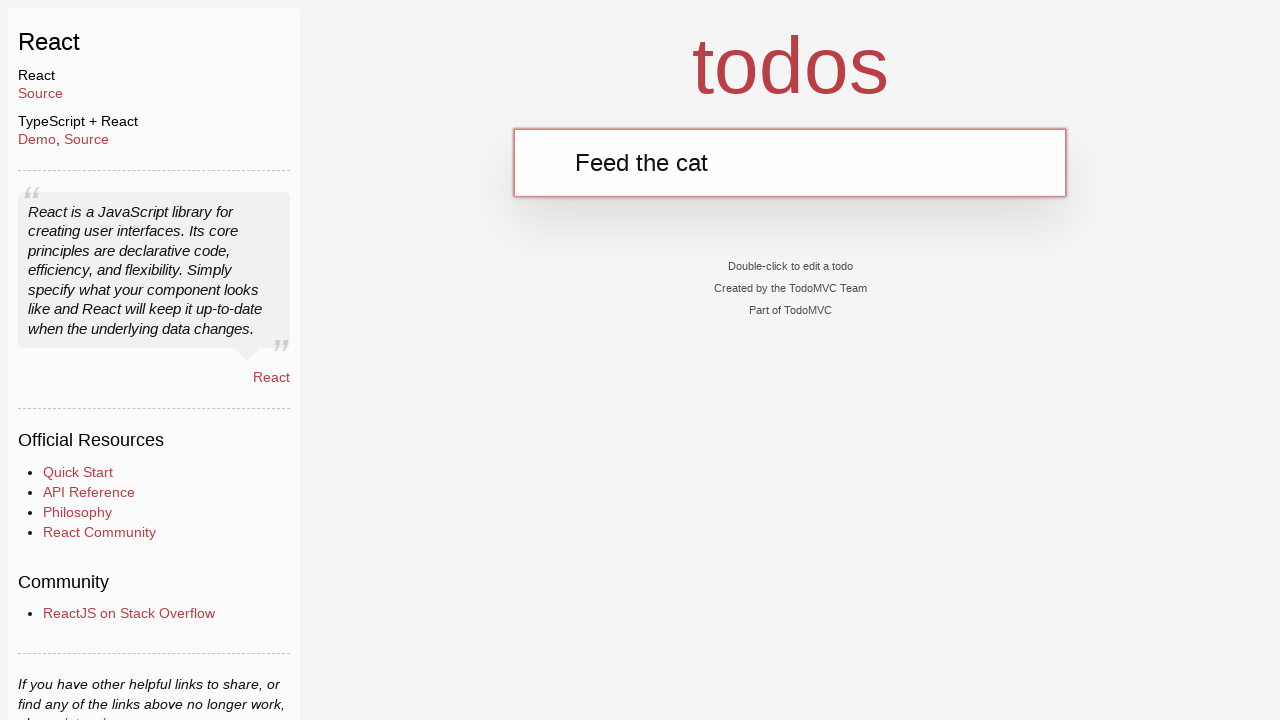

Pressed Enter to add first todo item 'Feed the cat' on internal:testid=[data-testid="text-input"s]
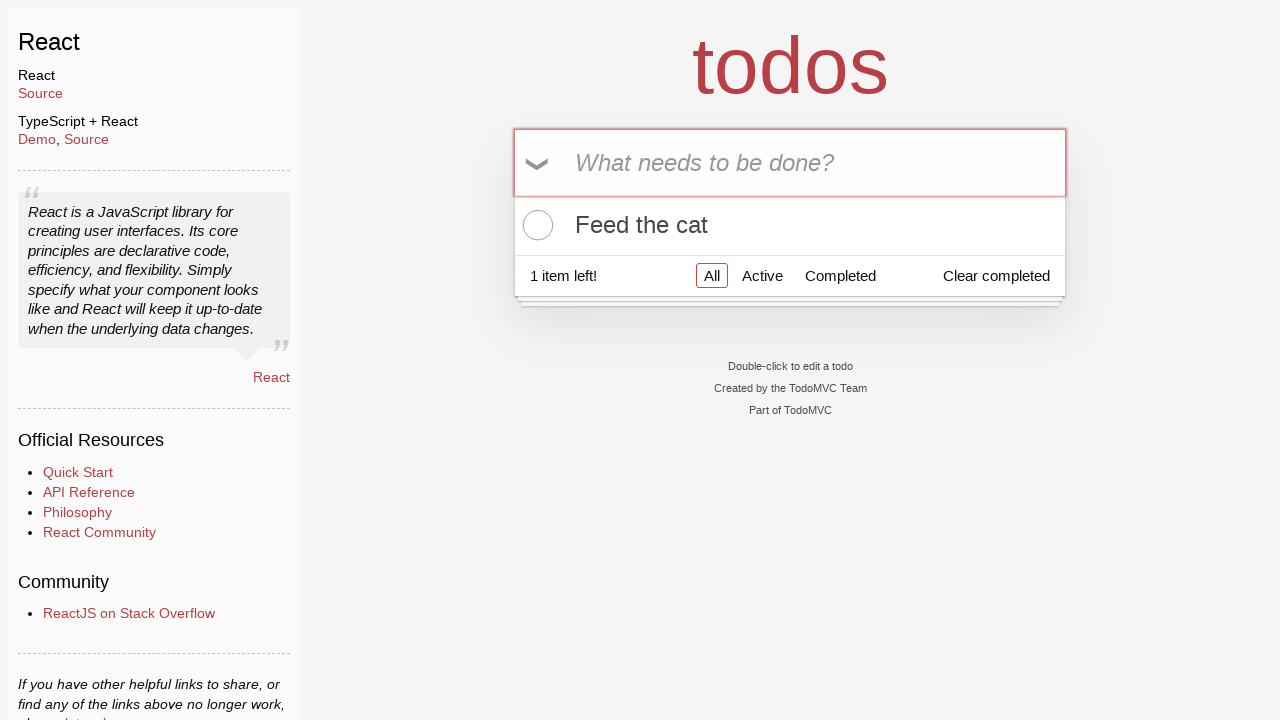

Filled text input with 'Walk the dog' on internal:testid=[data-testid="text-input"s]
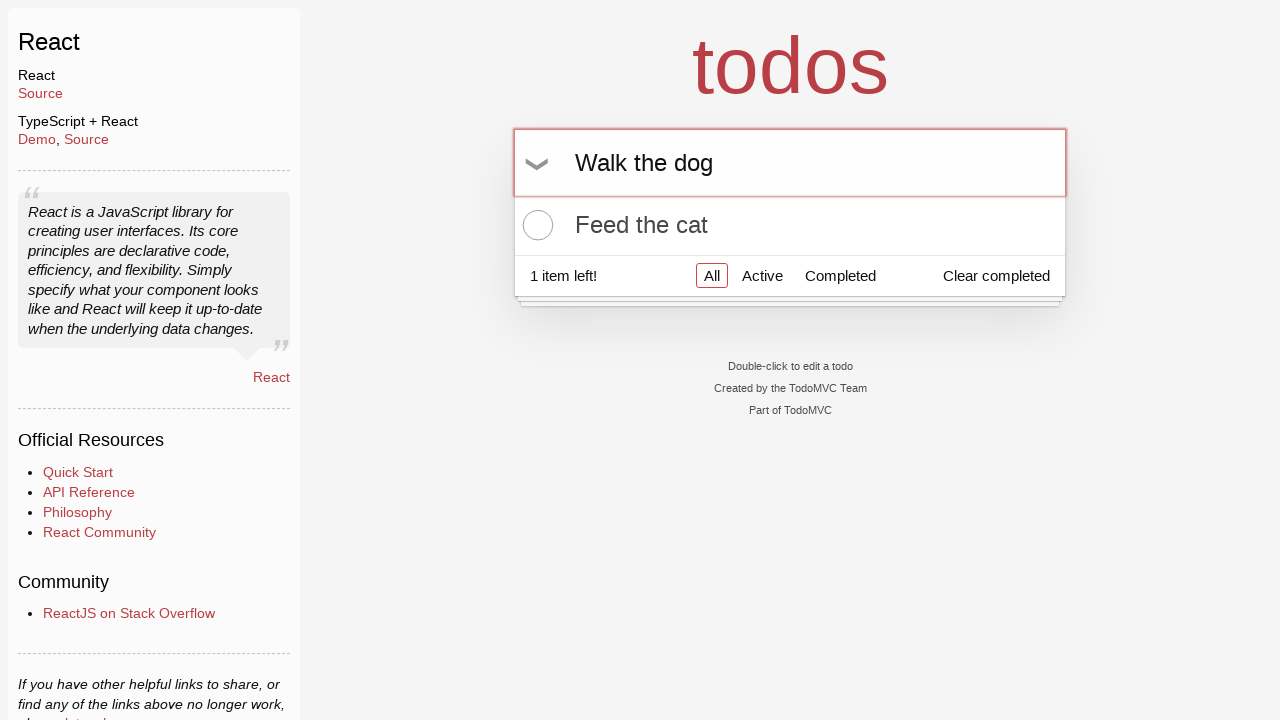

Pressed Enter to add second todo item 'Walk the dog' on internal:testid=[data-testid="text-input"s]
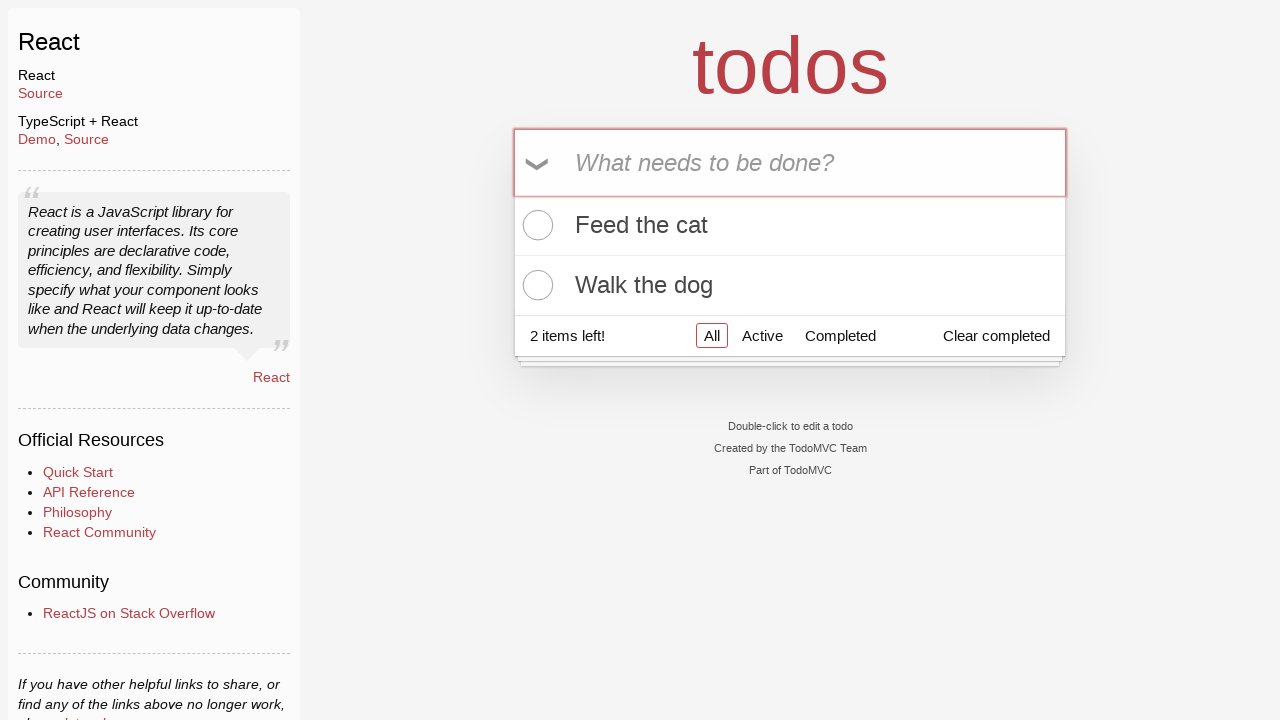

Filled text input with duplicate 'Feed the cat' on internal:testid=[data-testid="text-input"s]
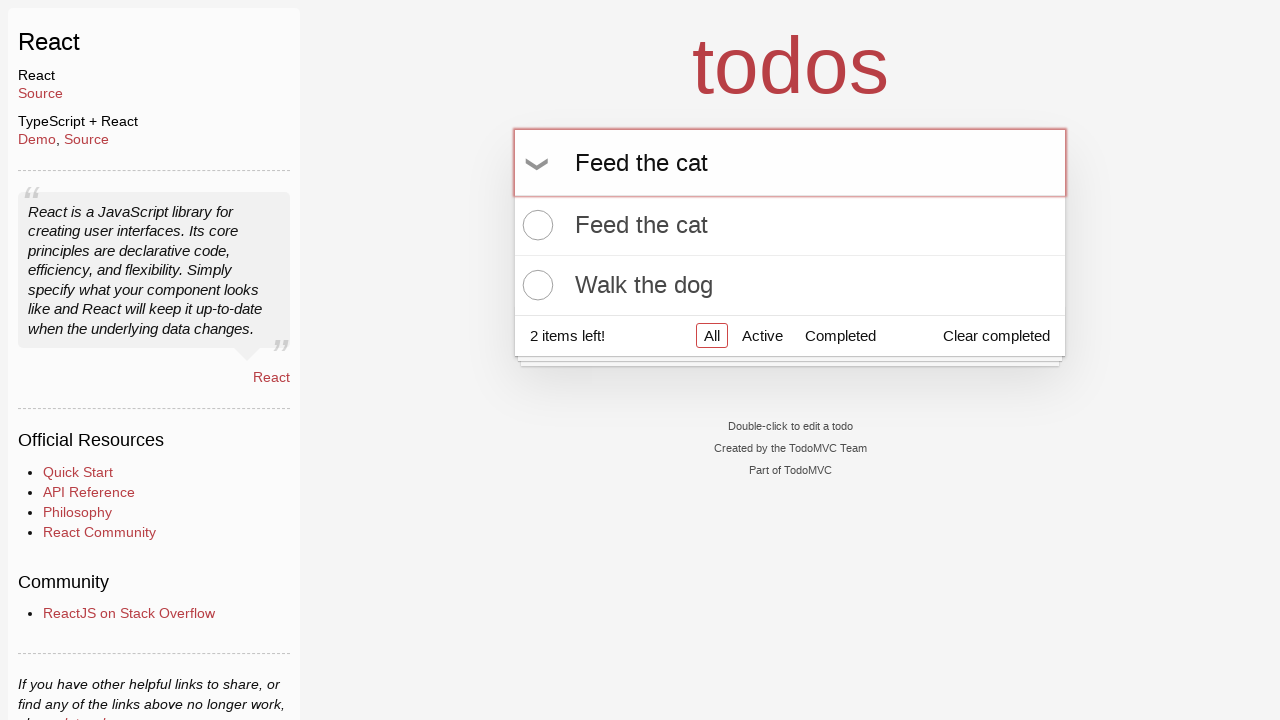

Pressed Enter to add duplicate todo item 'Feed the cat' on internal:testid=[data-testid="text-input"s]
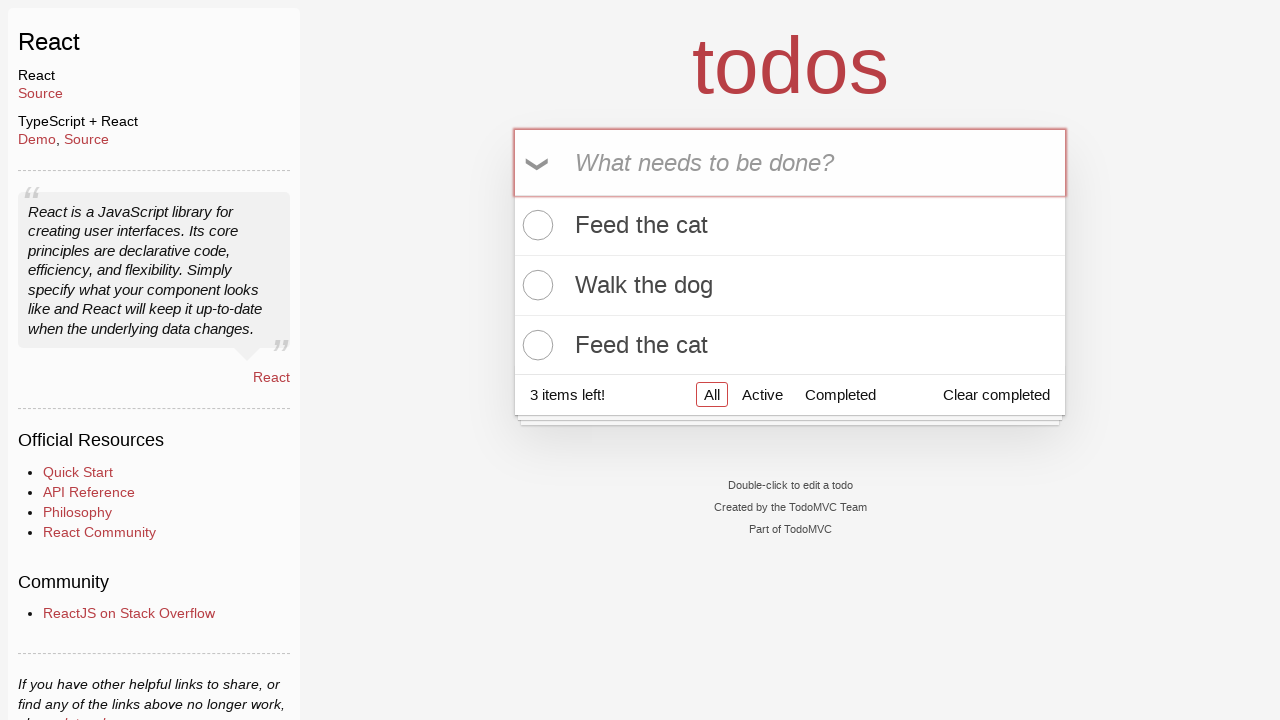

Verified todo items are displayed on the page
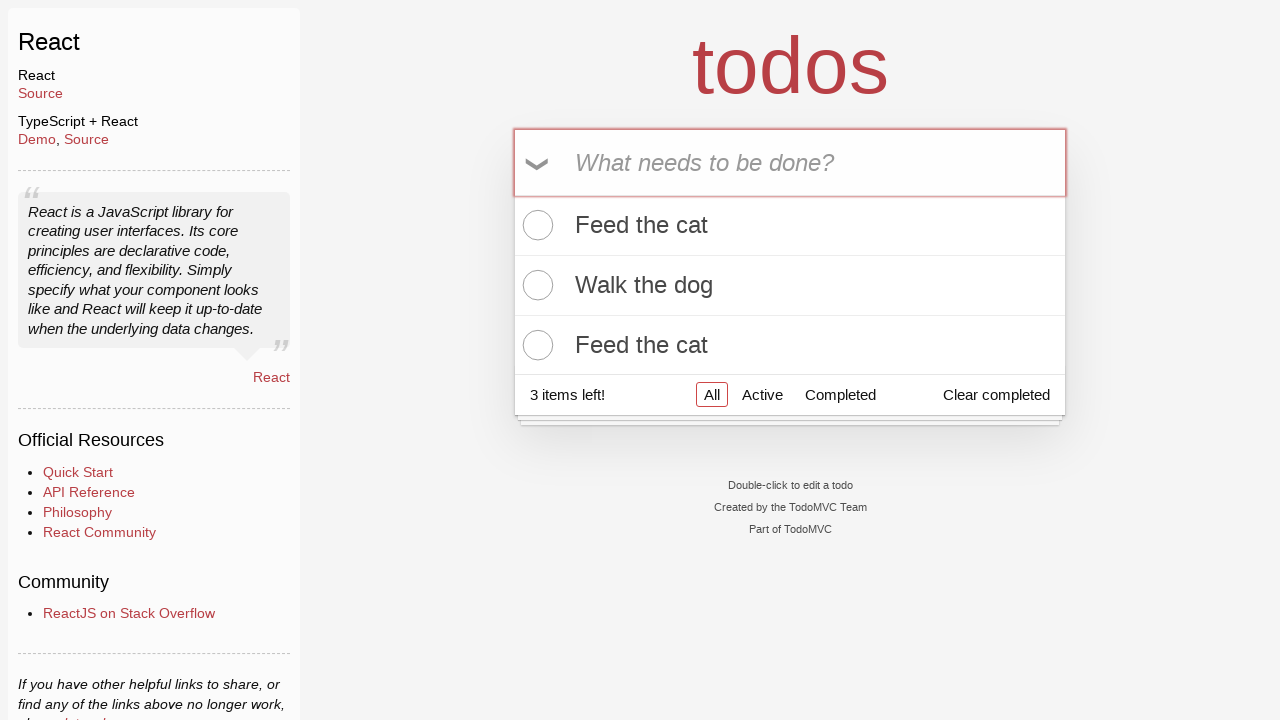

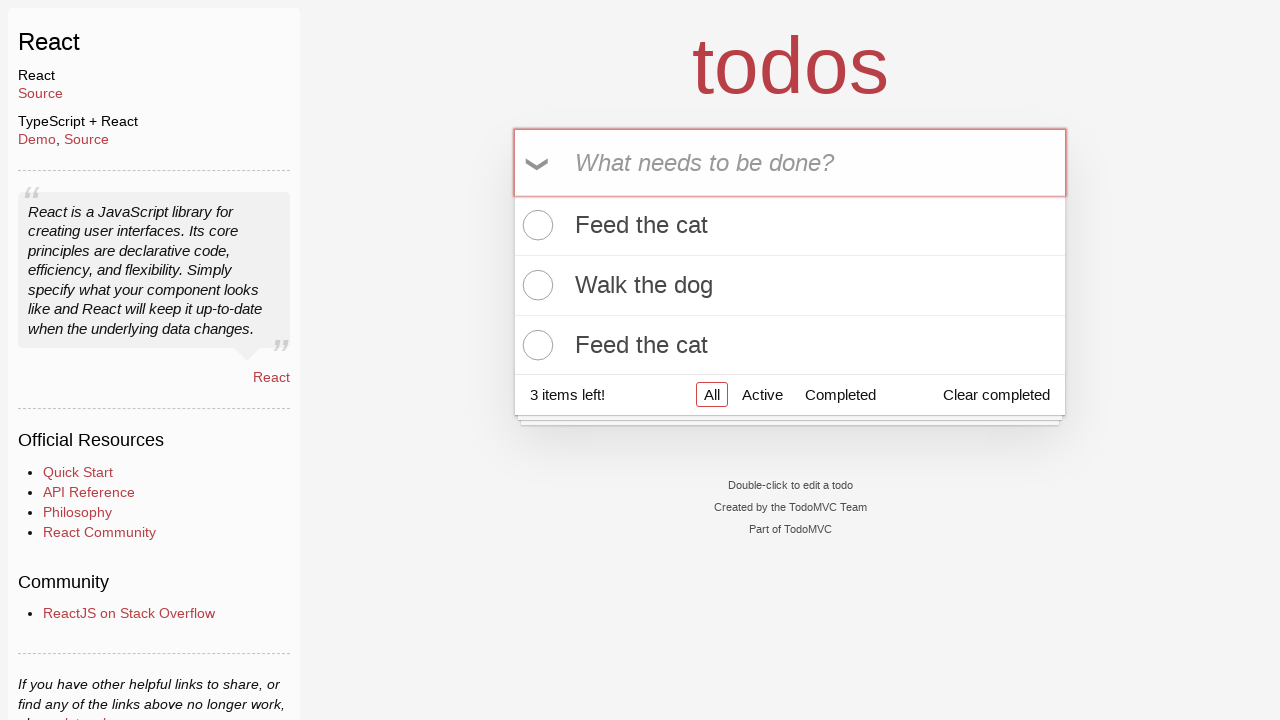